Tests the add and remove element functionality by clicking Add Element button twice, then deleting one element and verifying one remains

Starting URL: http://the-internet.herokuapp.com/add_remove_elements/

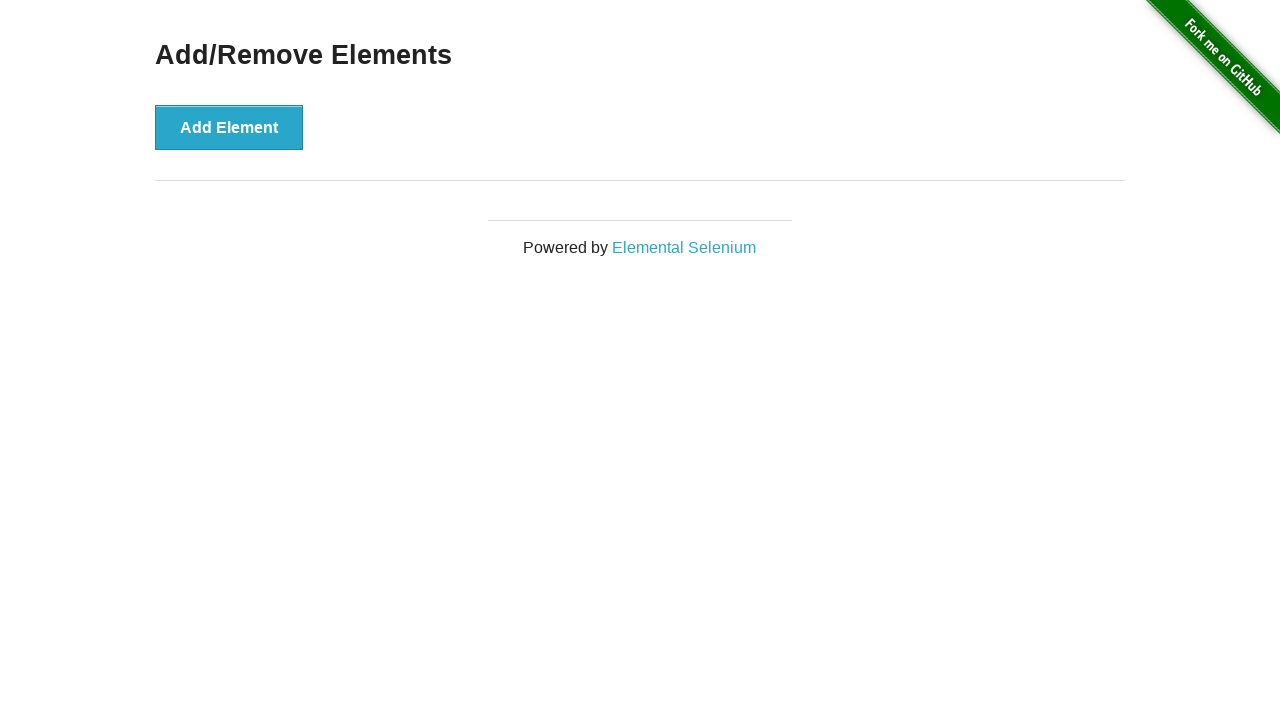

Navigated to add/remove elements page
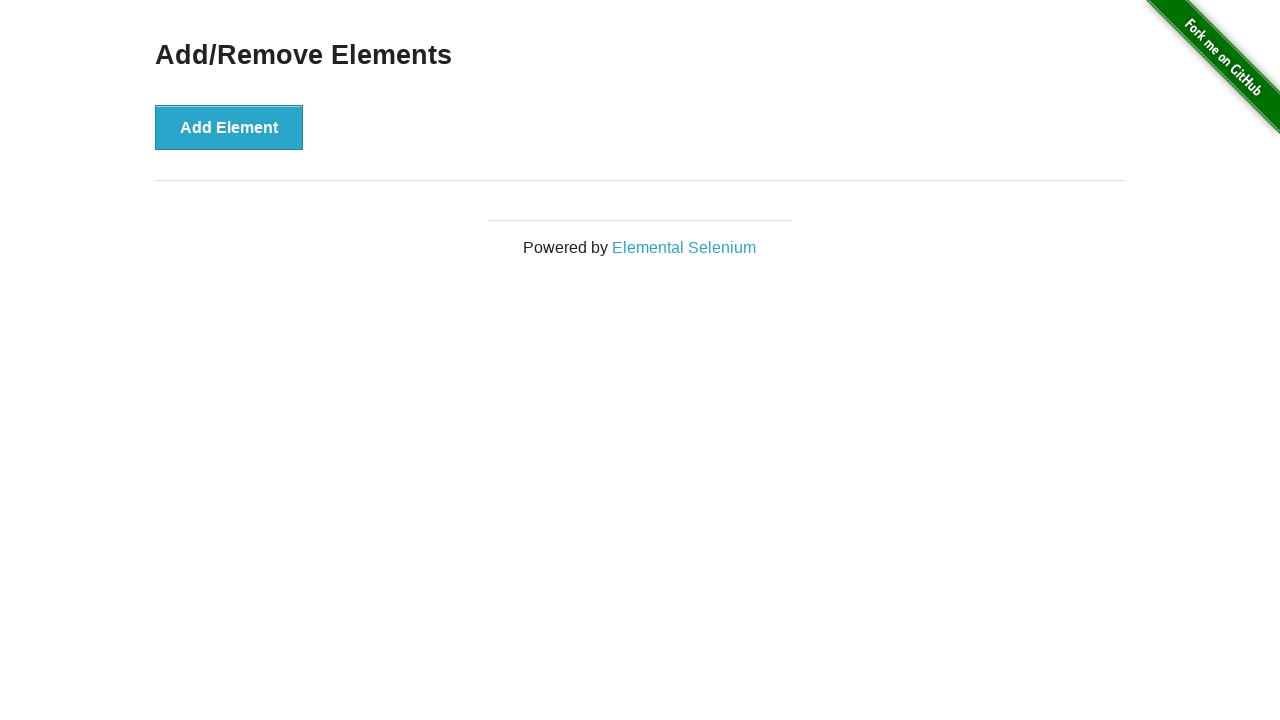

Clicked Add Element button first time at (229, 127) on xpath=//button[text()='Add Element']
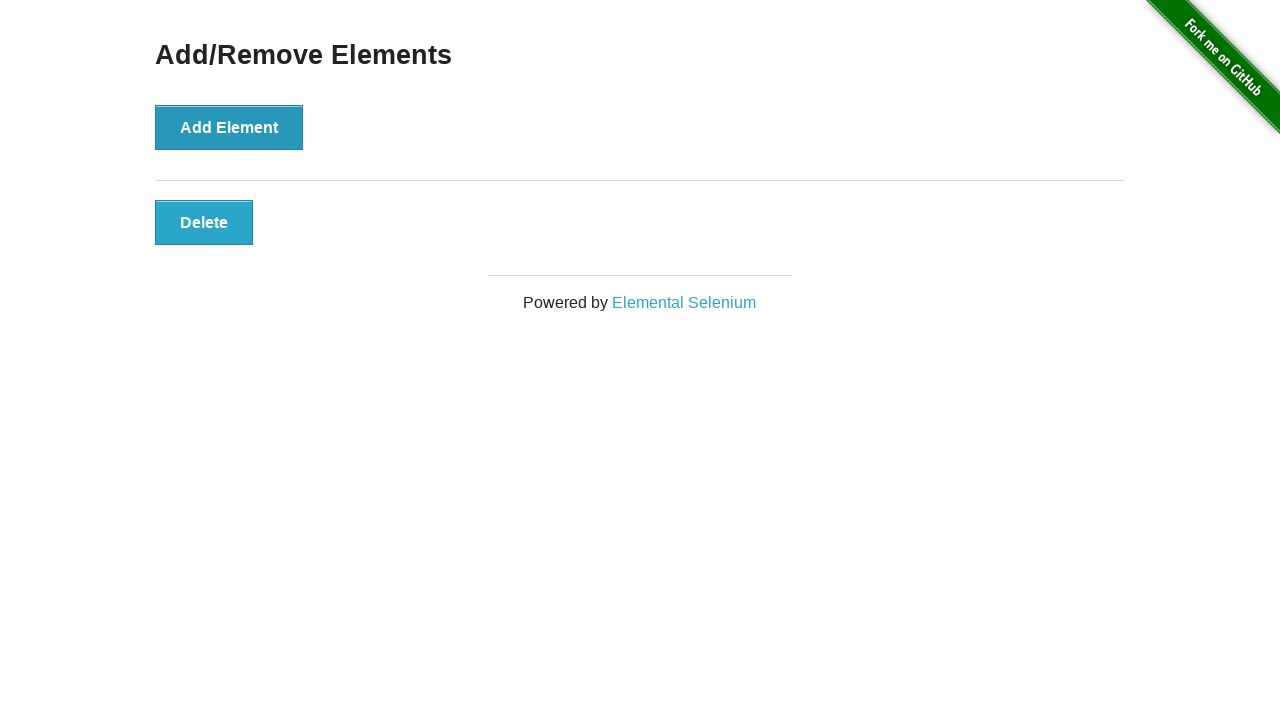

Clicked Add Element button second time at (229, 127) on xpath=//button[text()='Add Element']
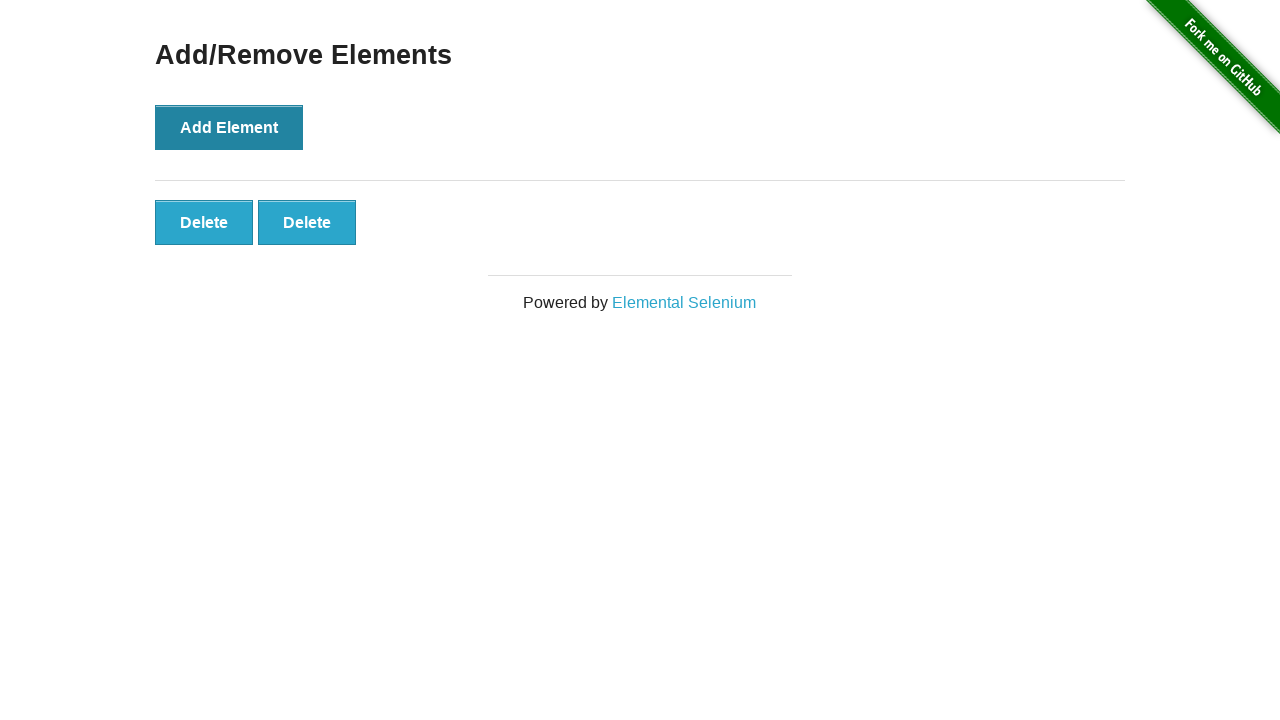

Clicked first Delete button to remove one element at (204, 222) on xpath=//button[text()='Delete'] >> nth=0
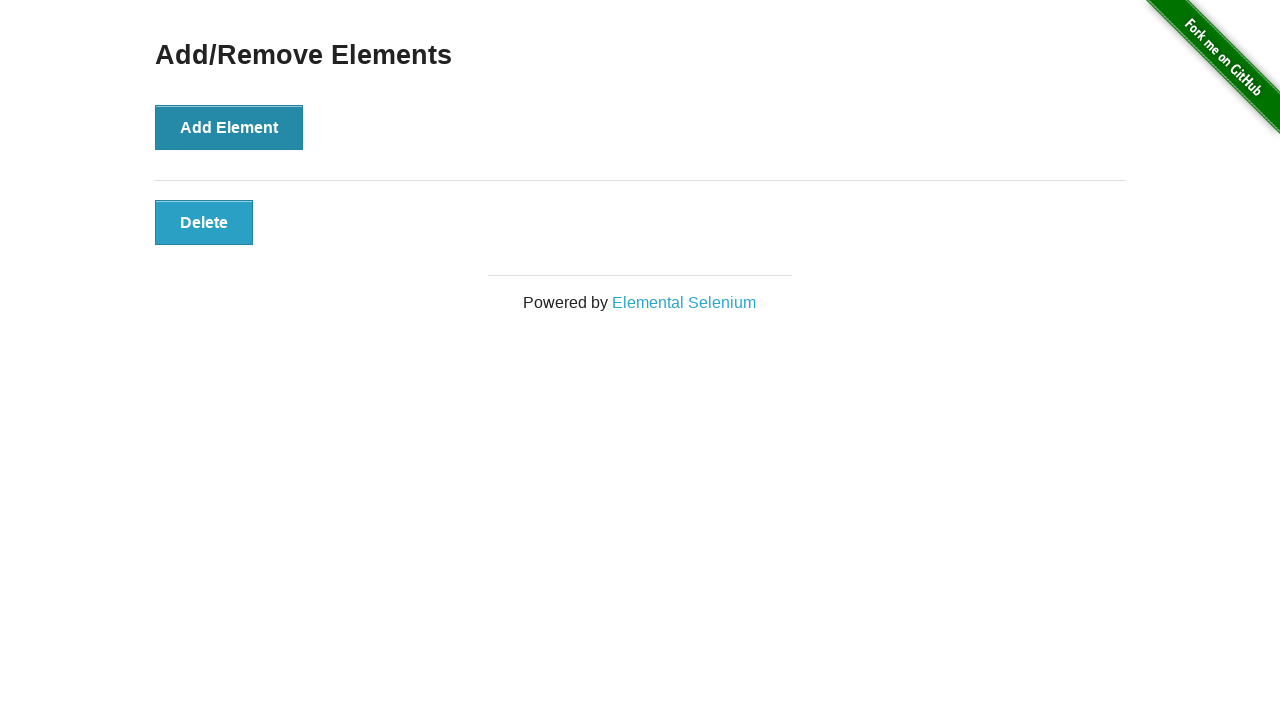

Verified that exactly one Delete button remains
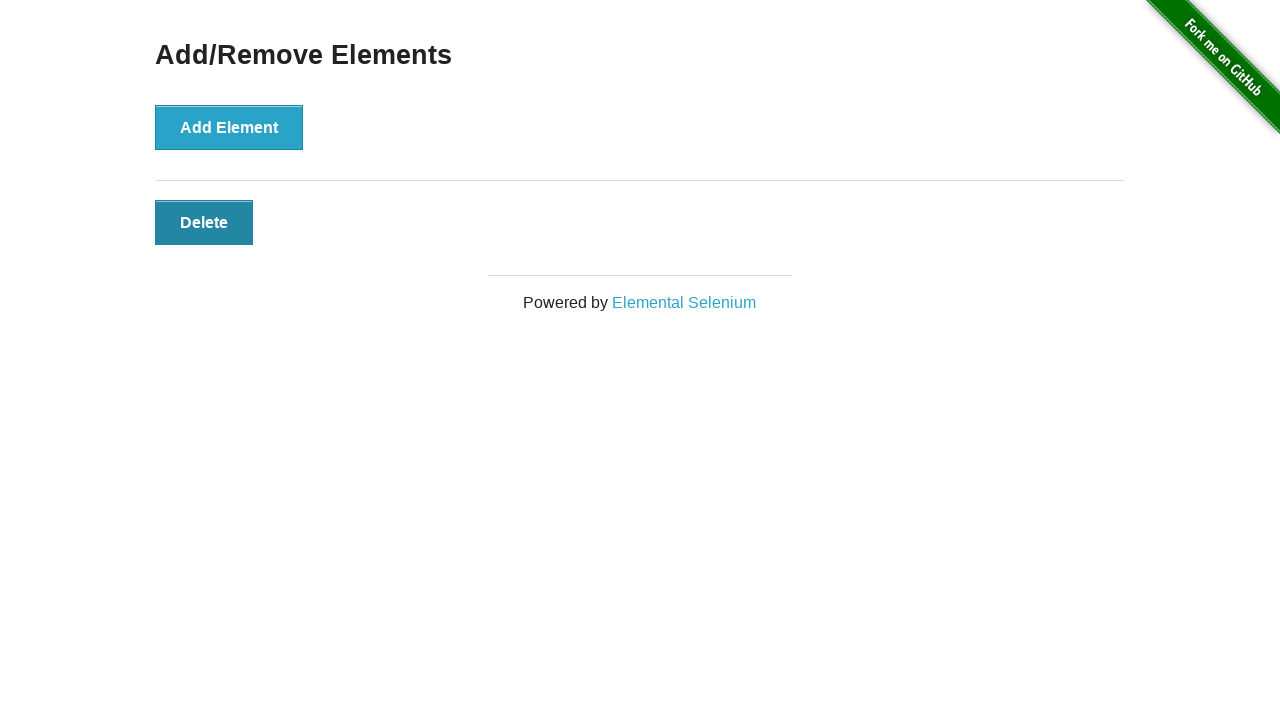

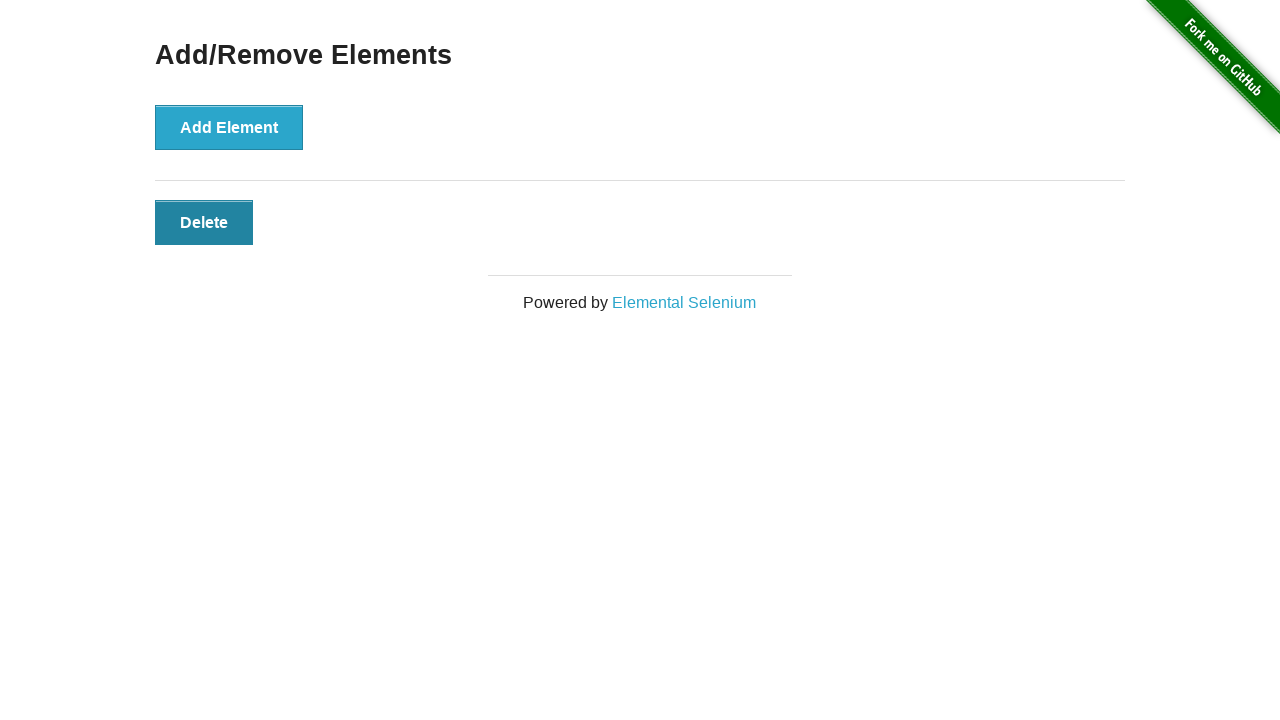